Tests dropdown selection by selecting options by text, value, and index, verifying each selection

Starting URL: http://the-internet.herokuapp.com/dropdown

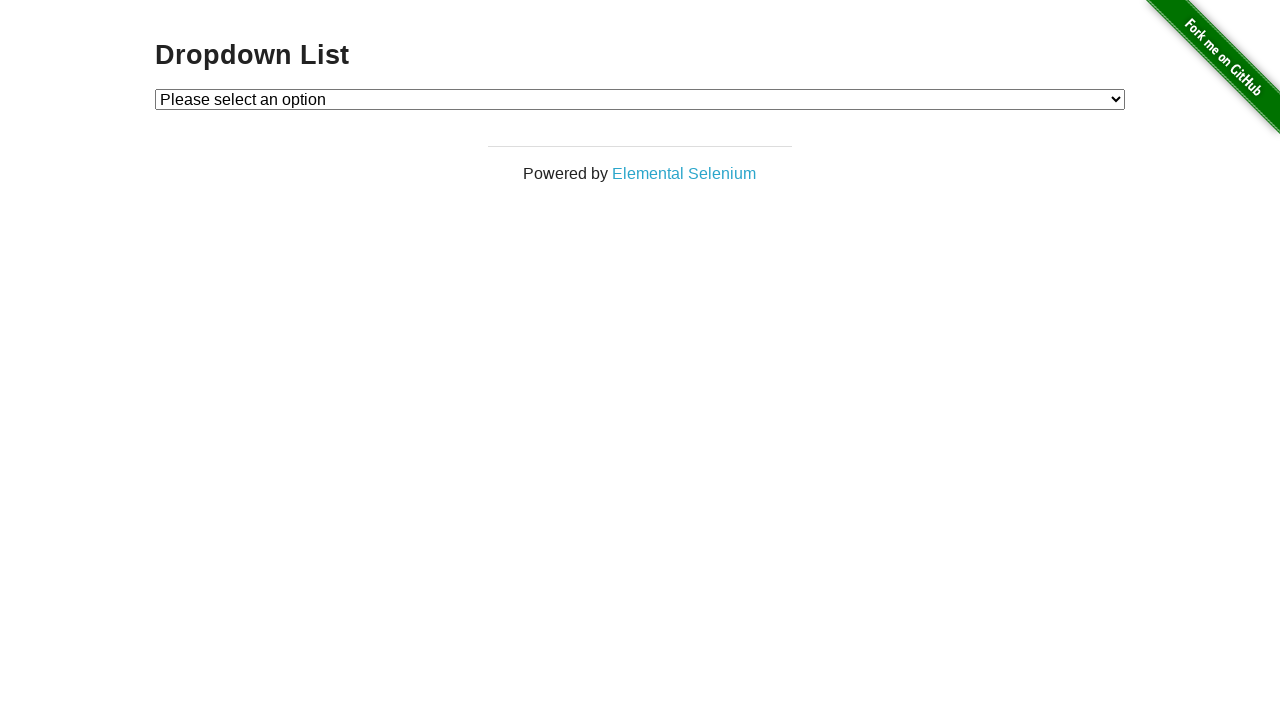

Located dropdown element with id 'dropdown'
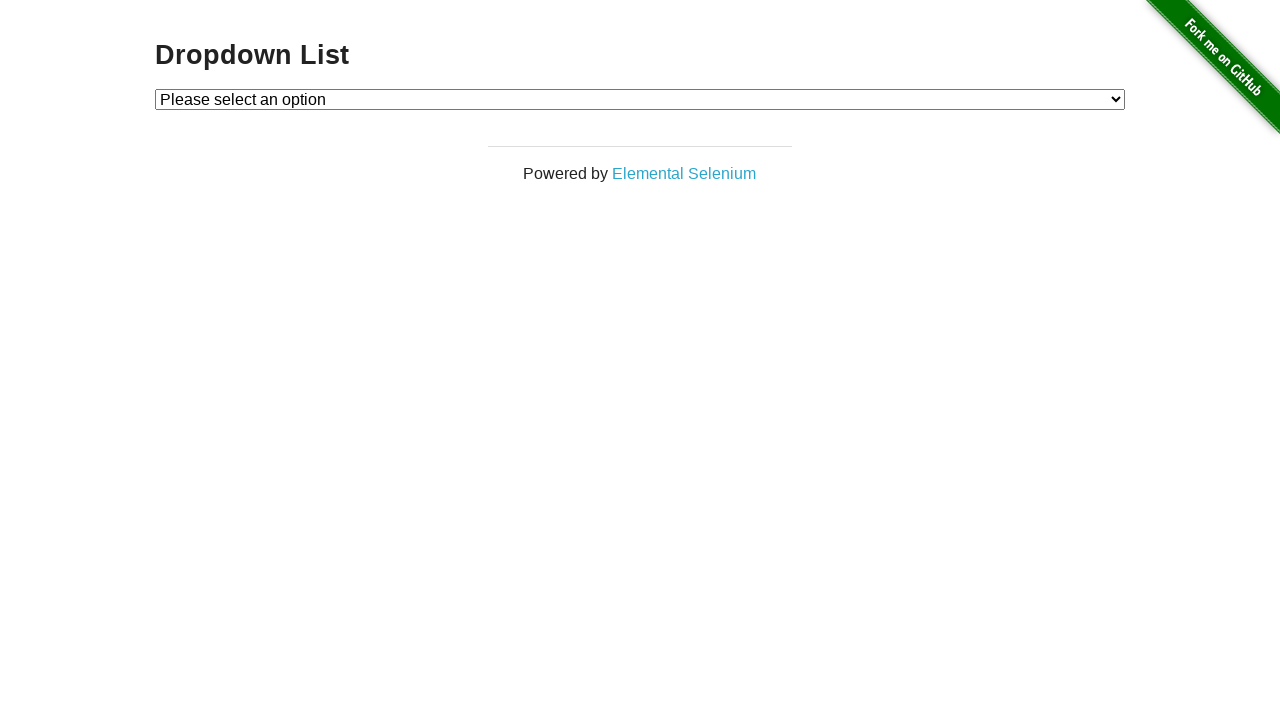

Selected dropdown option by label 'Option 1' on #dropdown
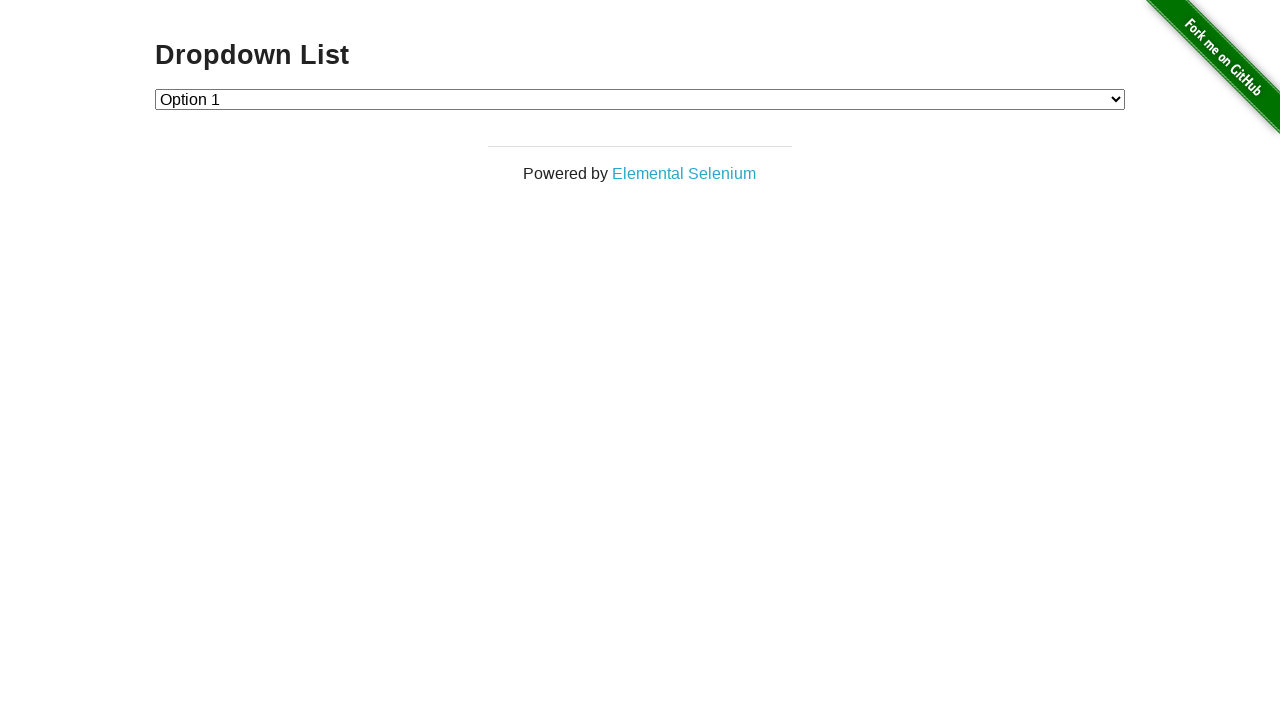

Verified that 'Option 1' is selected
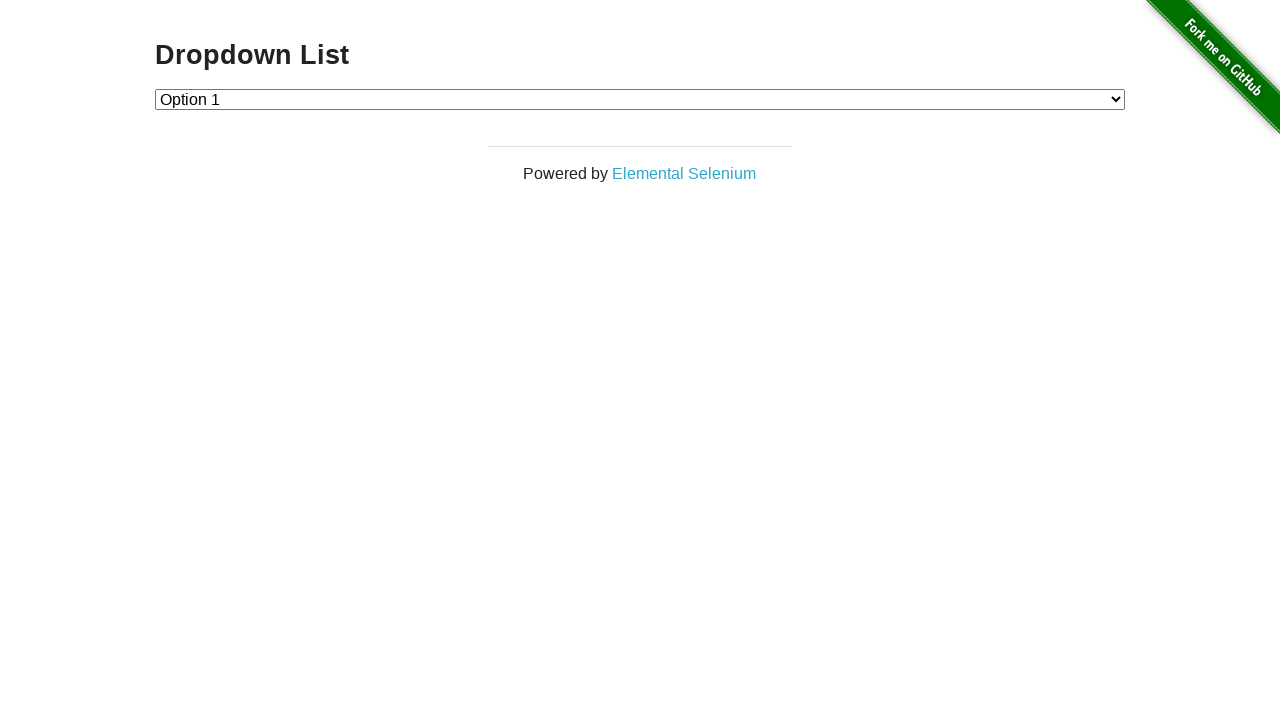

Selected dropdown option by value '2' on #dropdown
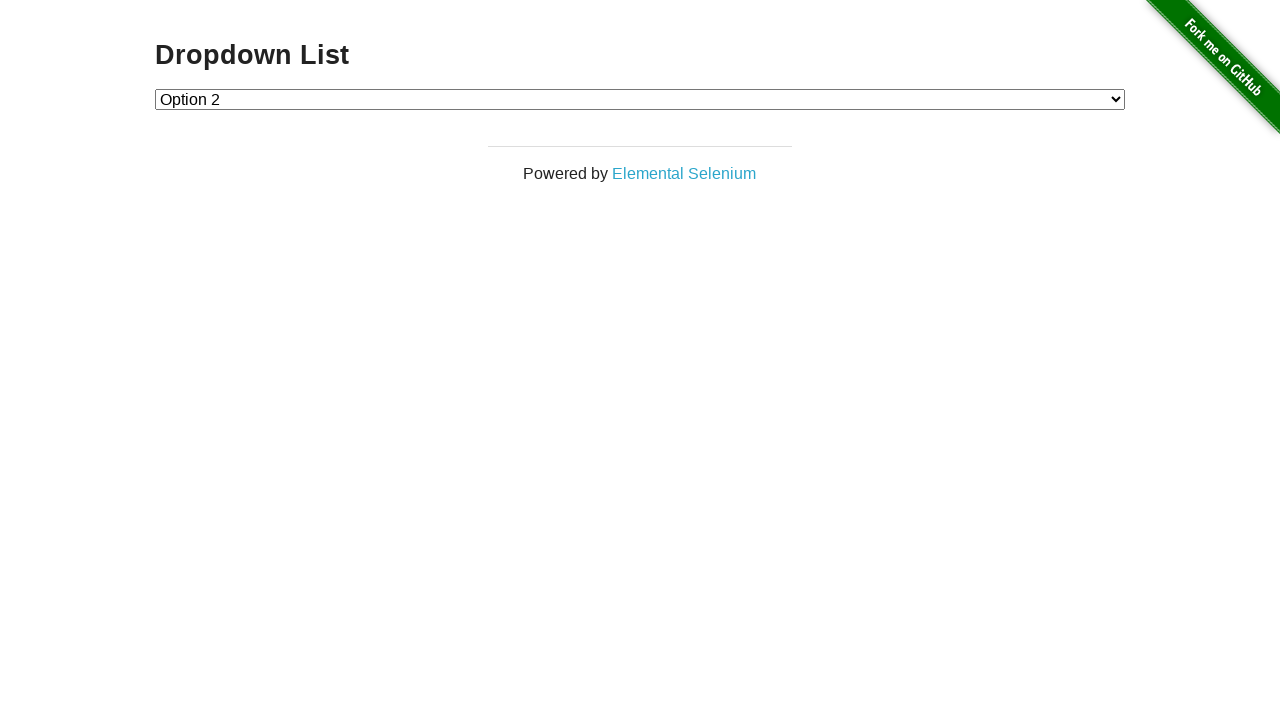

Verified that 'Option 2' is selected
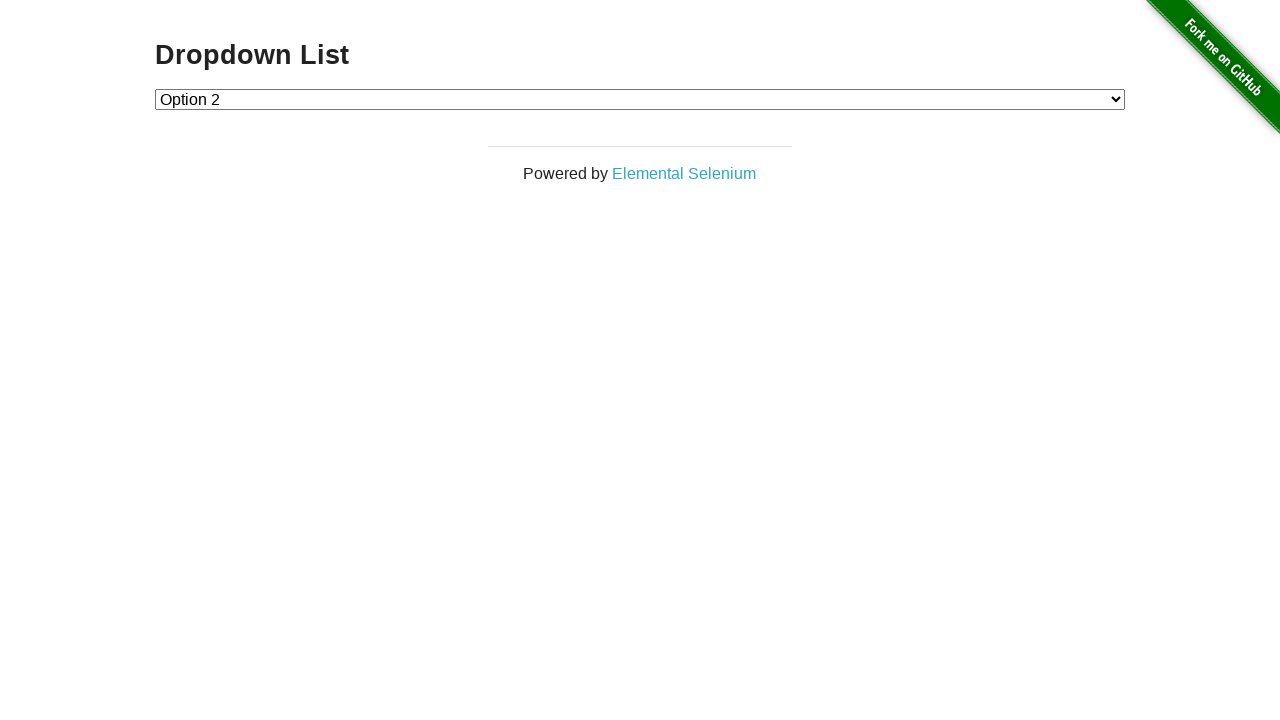

Selected dropdown option by index 1 on #dropdown
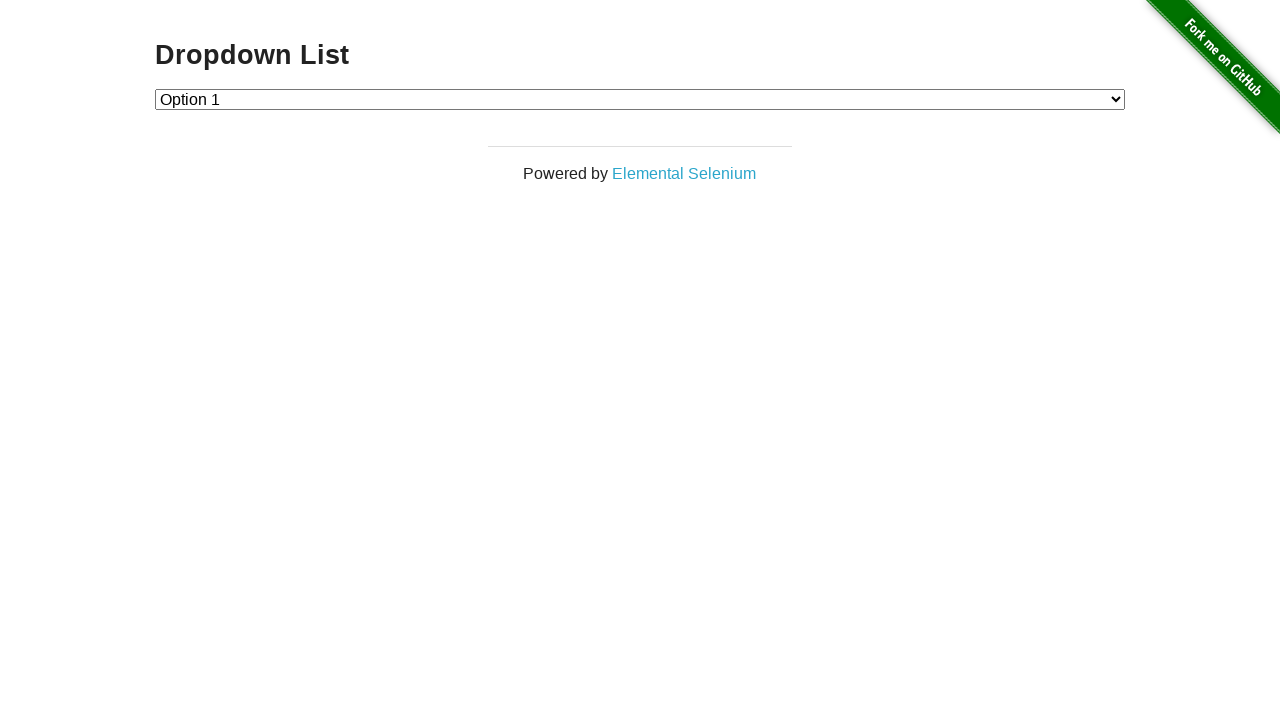

Verified that 'Option 1' is selected after index-based selection
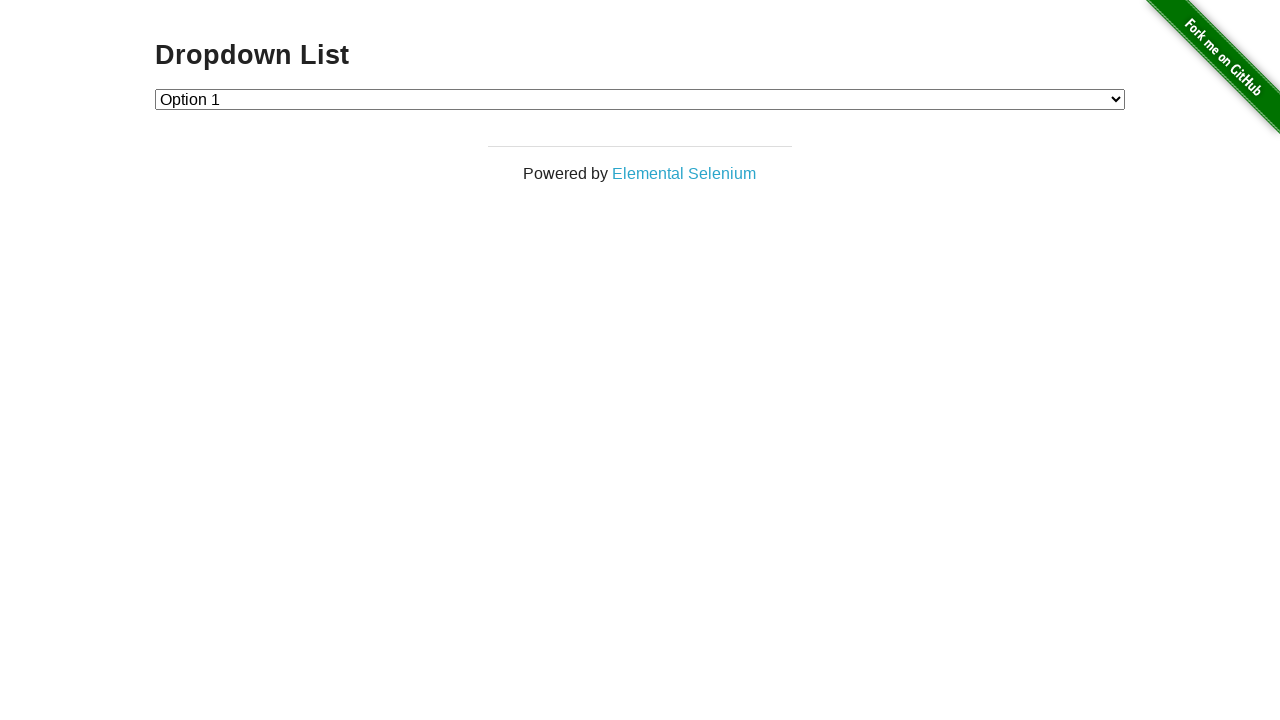

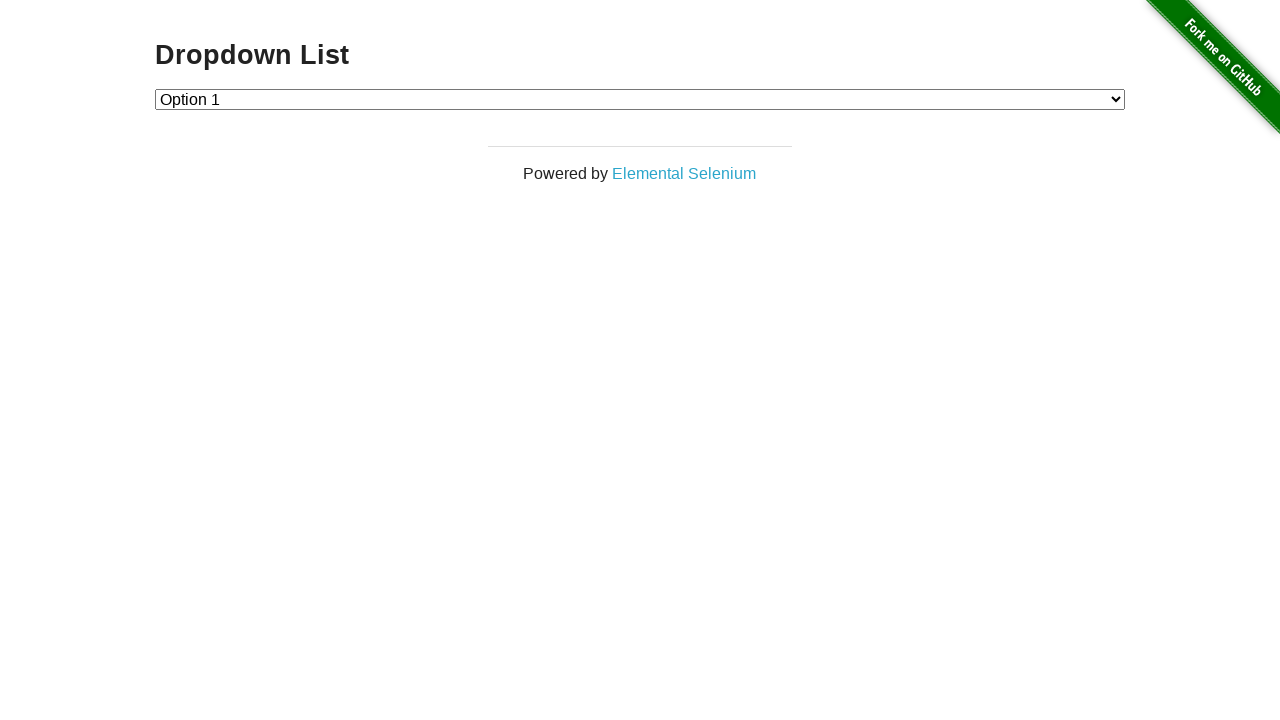